Tests checkbox functionality by navigating to the checkboxes page, checking the first checkbox, and unchecking the second

Starting URL: https://the-internet.herokuapp.com/

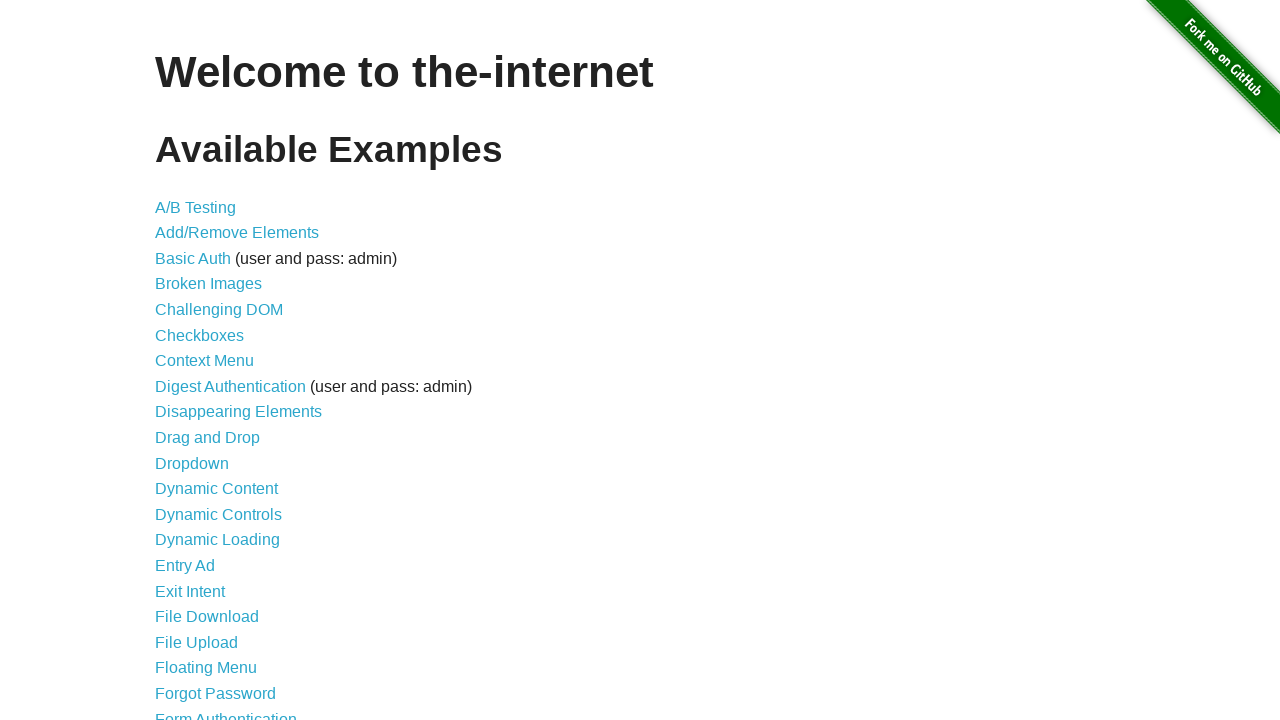

Clicked on Checkboxes link to navigate to checkboxes page at (200, 335) on [href='/checkboxes']
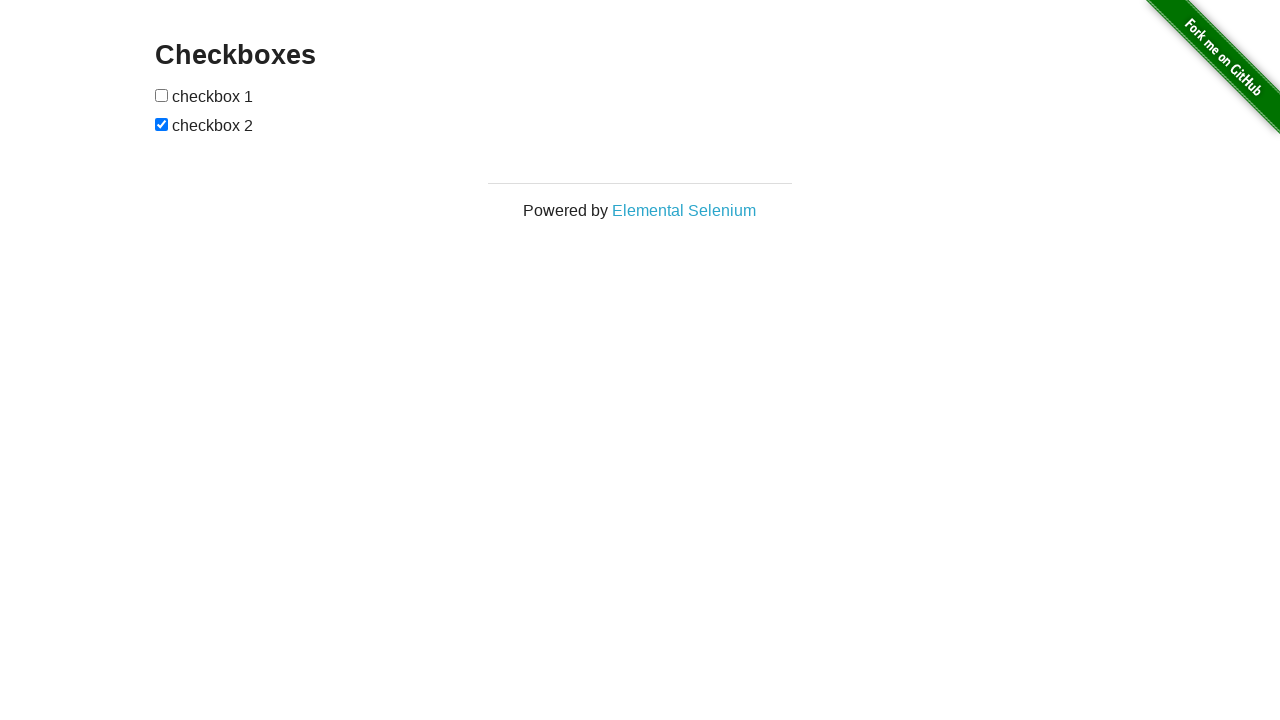

Checked the first checkbox at (162, 95) on #checkboxes :first-child
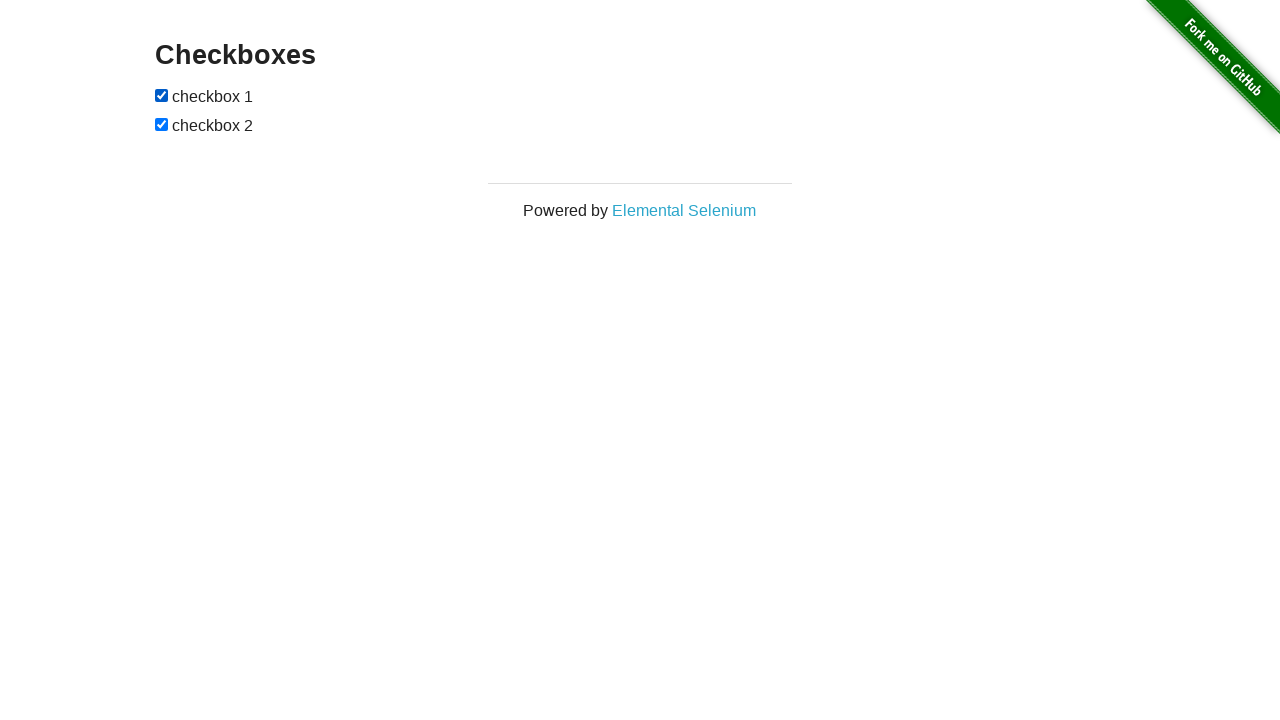

Unchecked the second checkbox at (162, 124) on #checkboxes :last-child
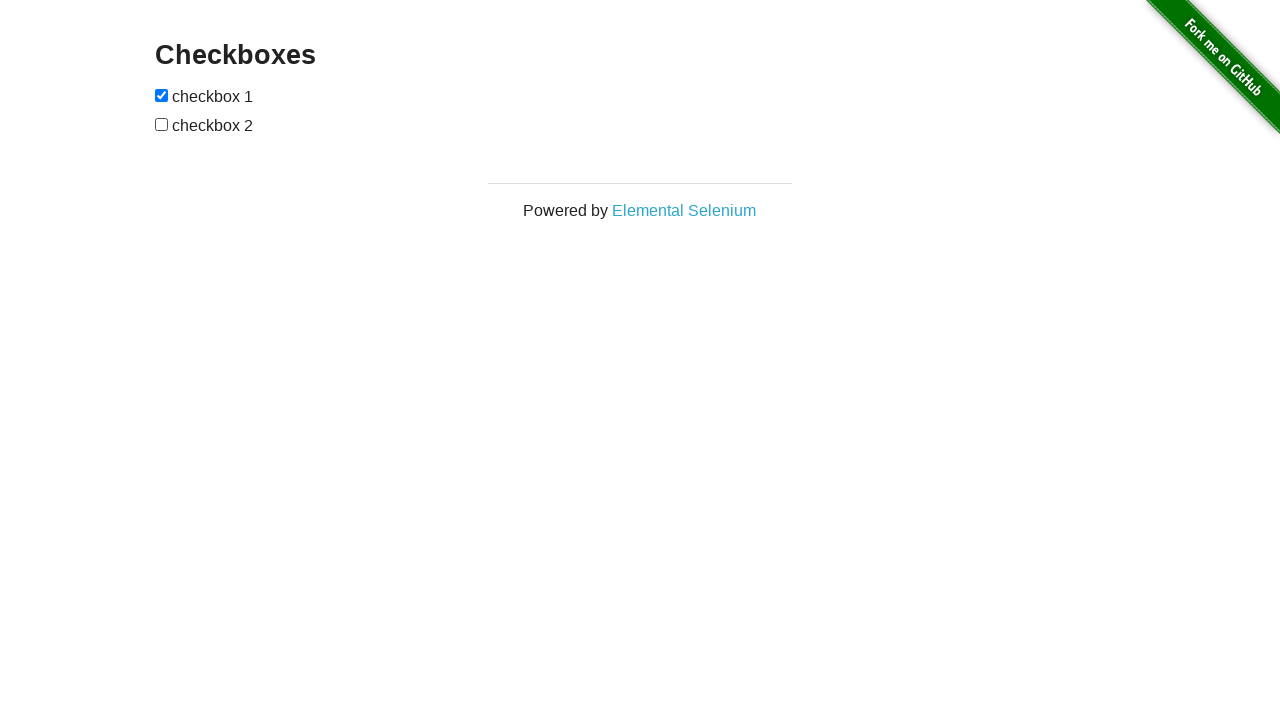

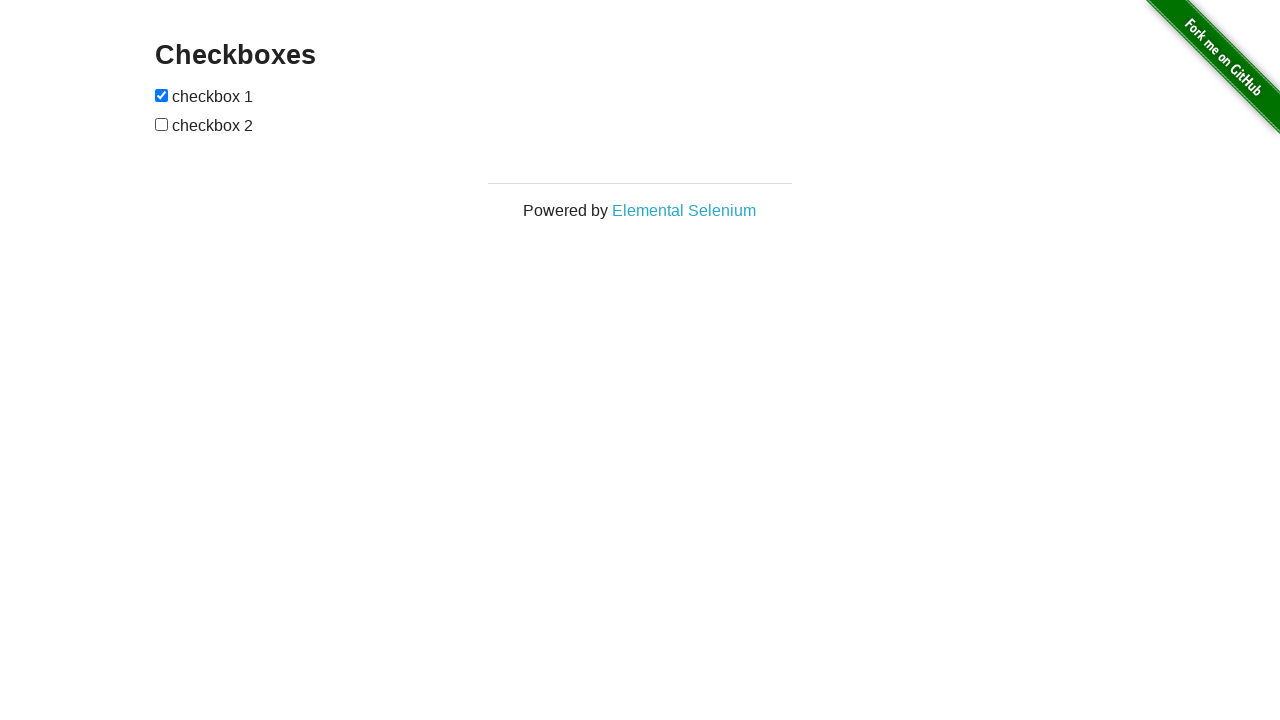